Tests form validation by filling only the first name field and checking that the last name field shows a validation message

Starting URL: https://suninjuly.github.io/registration1.html

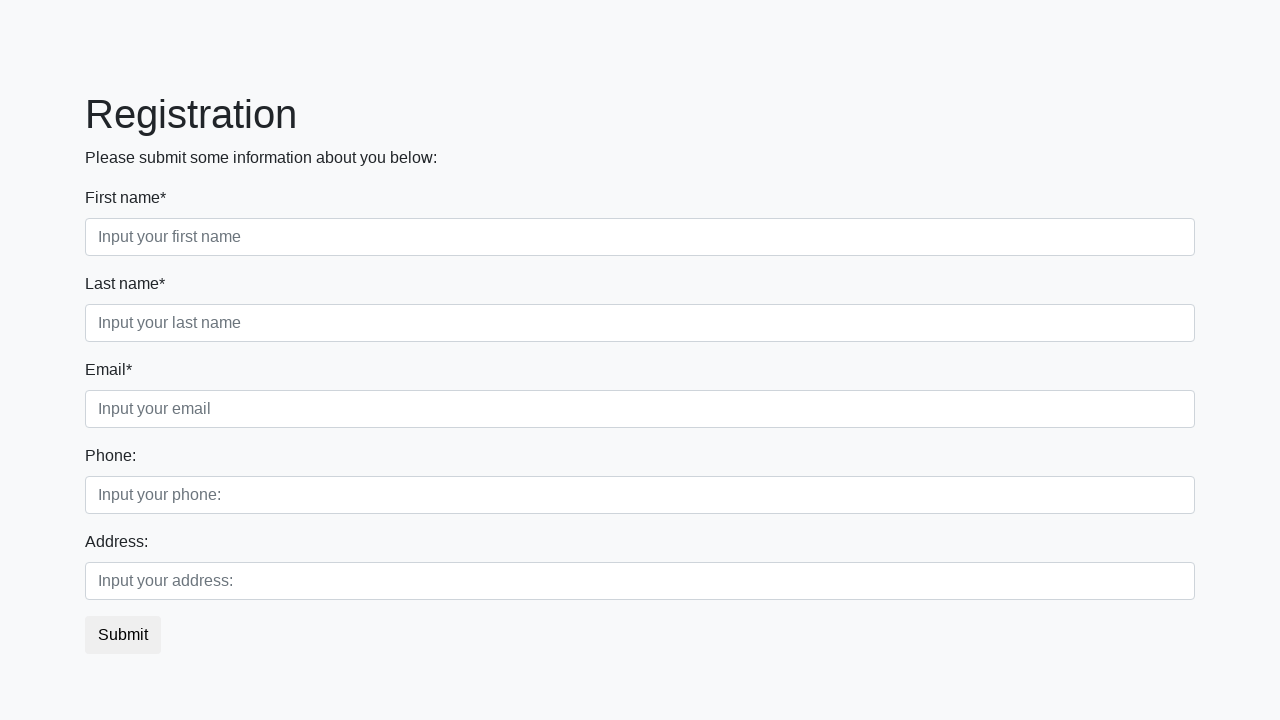

Filled first name field with 'John' on .first_block .form-group:nth-child(1) input
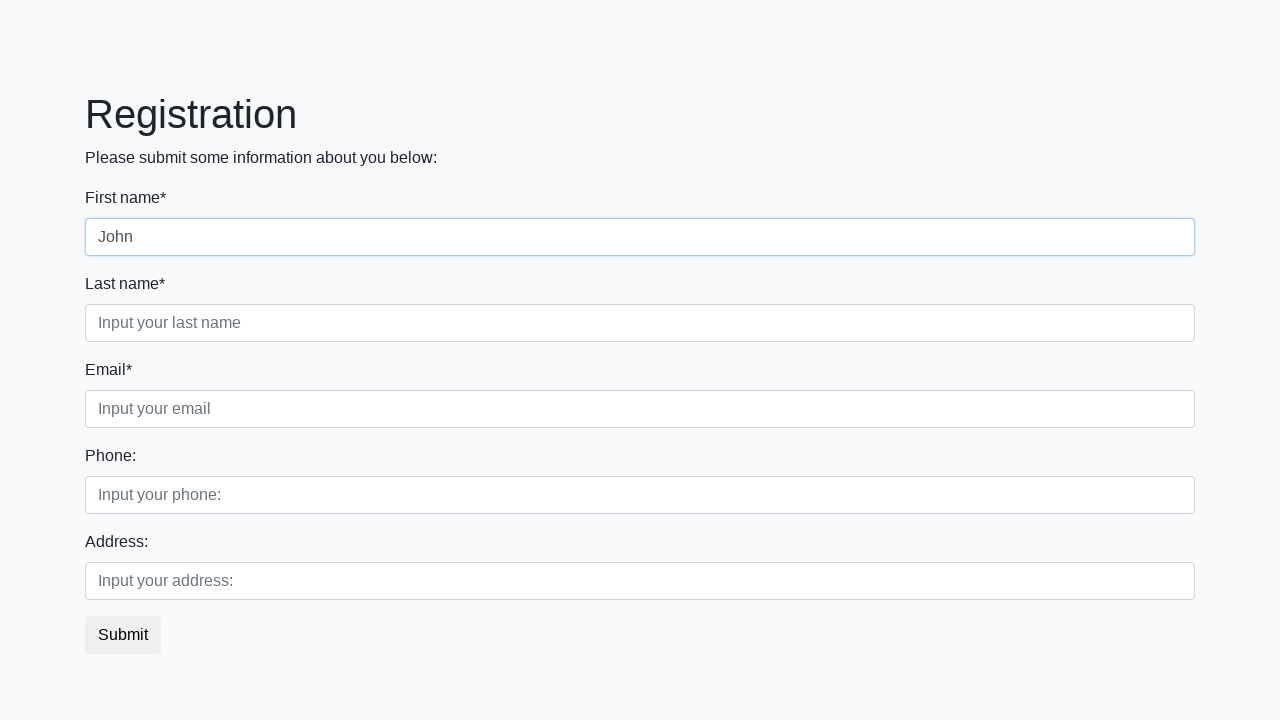

Clicked submit button to trigger validation at (123, 635) on button.btn.btn-default
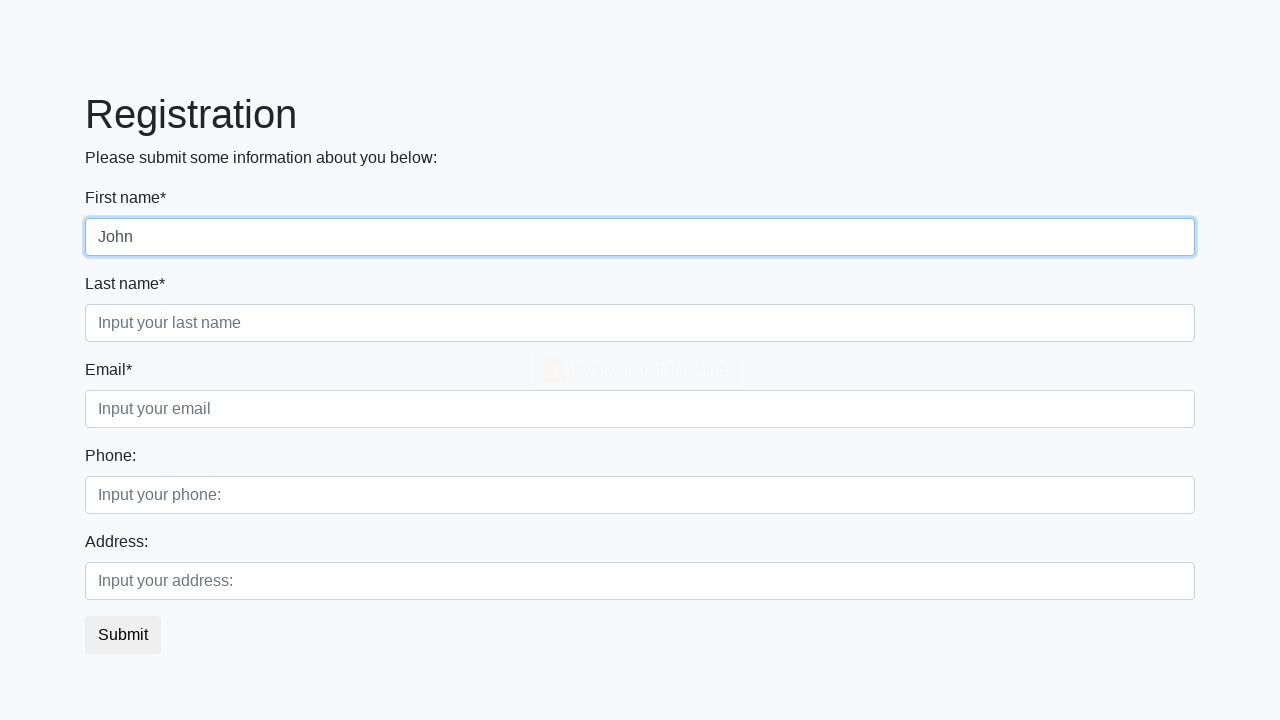

Located last name field element
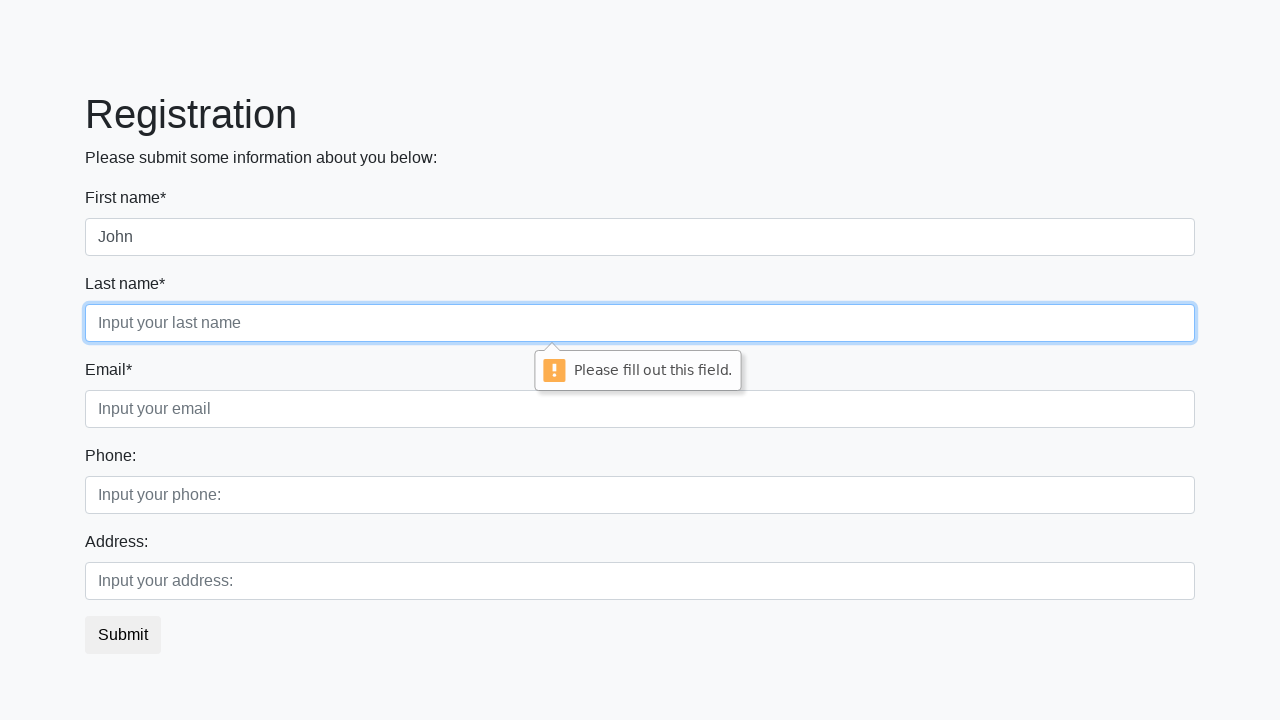

Validation message appeared on last name field
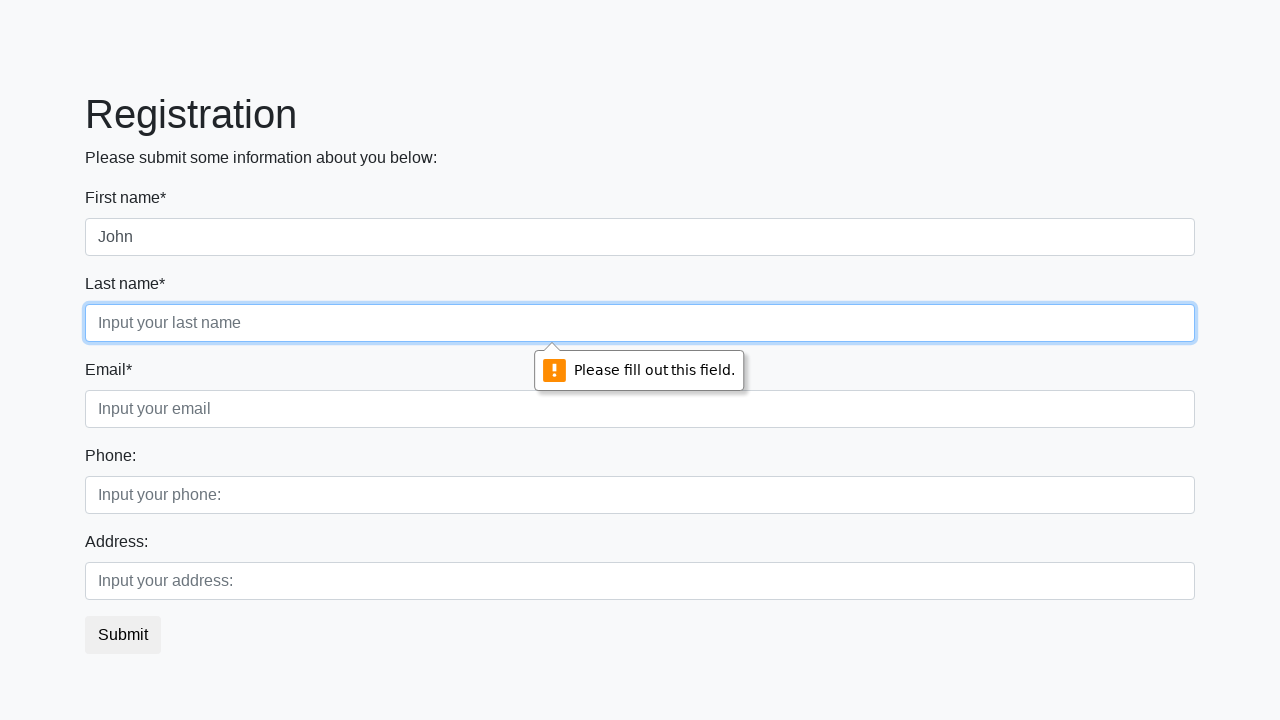

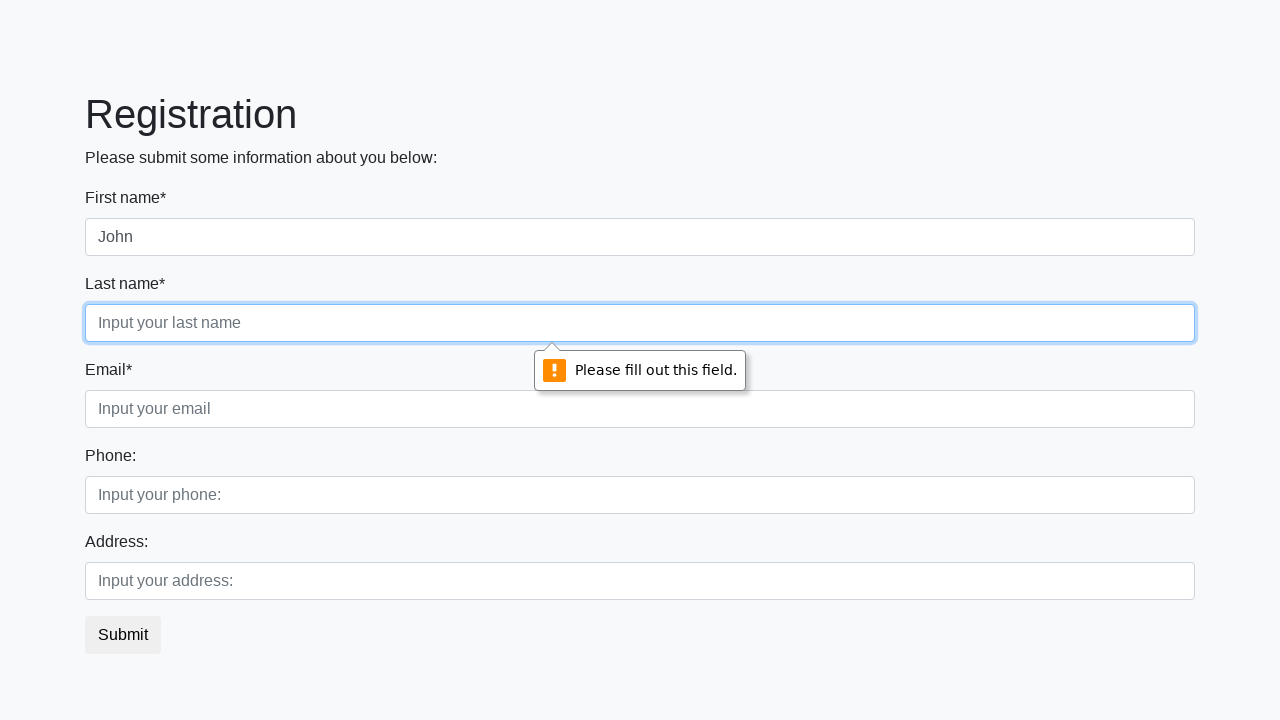